Tests that edits are cancelled when pressing Escape key

Starting URL: https://demo.playwright.dev/todomvc

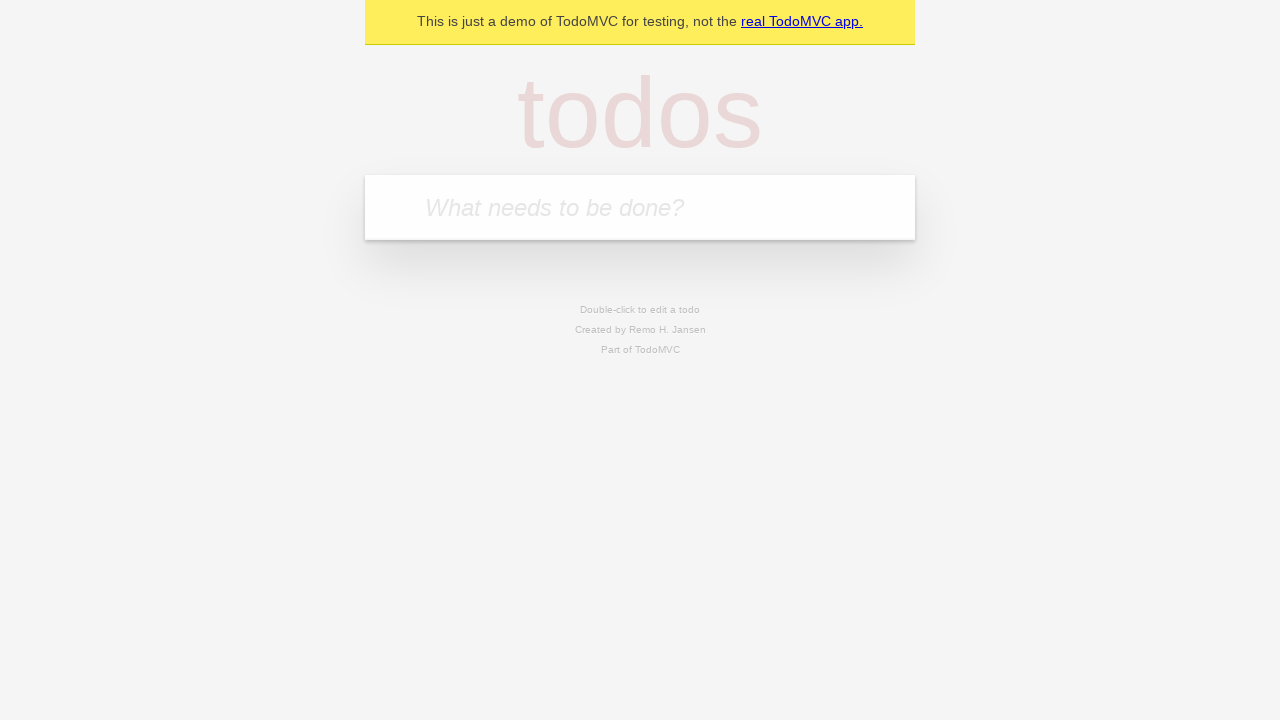

Filled todo input with 'buy some cheese' on internal:attr=[placeholder="What needs to be done?"i]
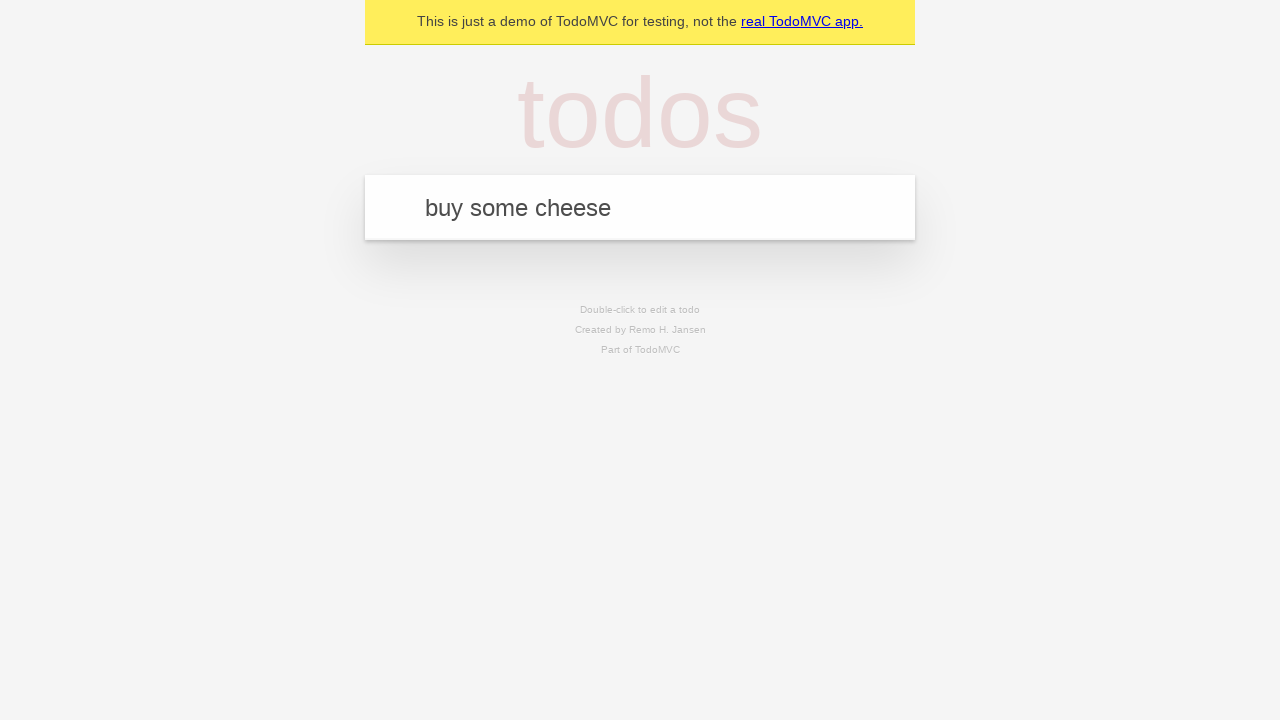

Pressed Enter to create todo 'buy some cheese' on internal:attr=[placeholder="What needs to be done?"i]
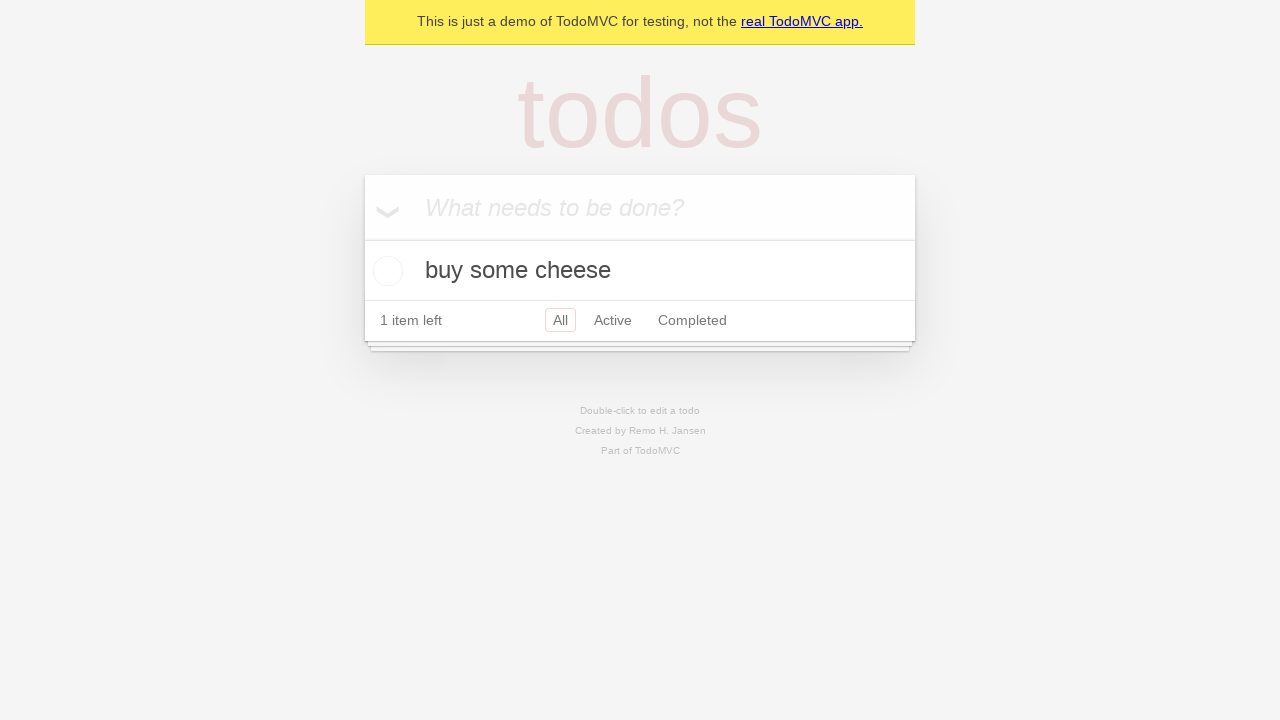

Filled todo input with 'feed the cat' on internal:attr=[placeholder="What needs to be done?"i]
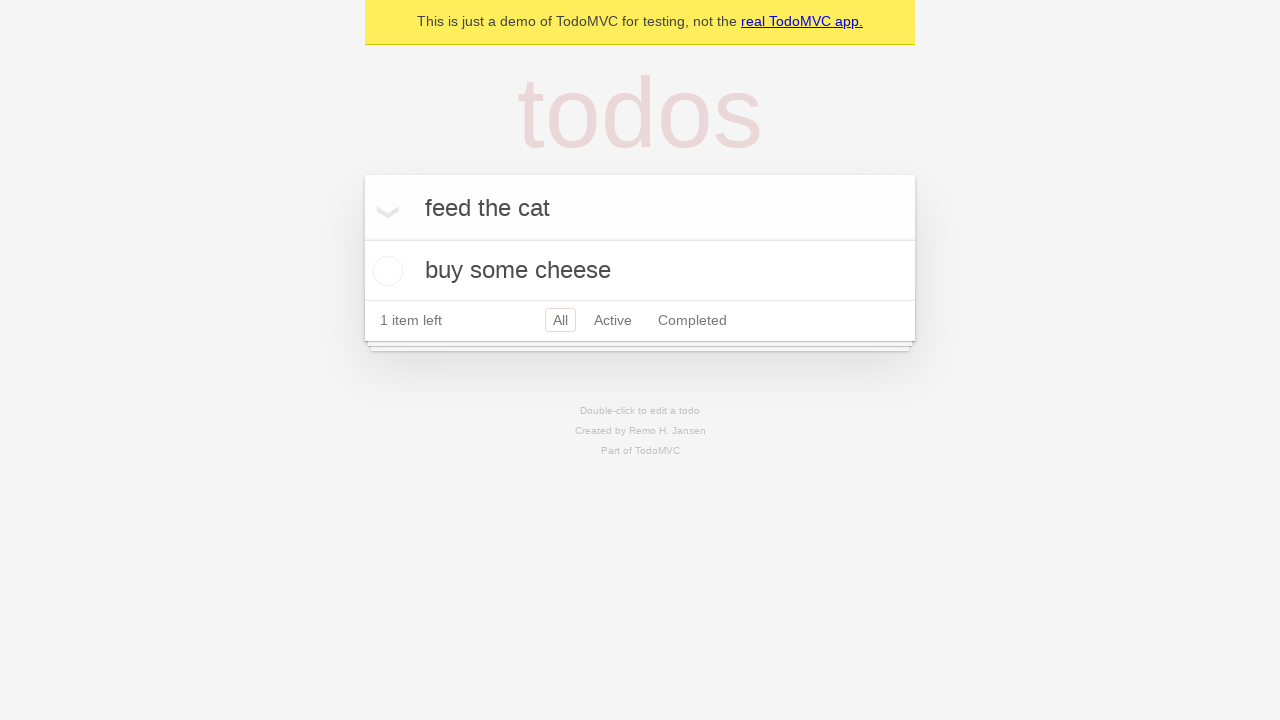

Pressed Enter to create todo 'feed the cat' on internal:attr=[placeholder="What needs to be done?"i]
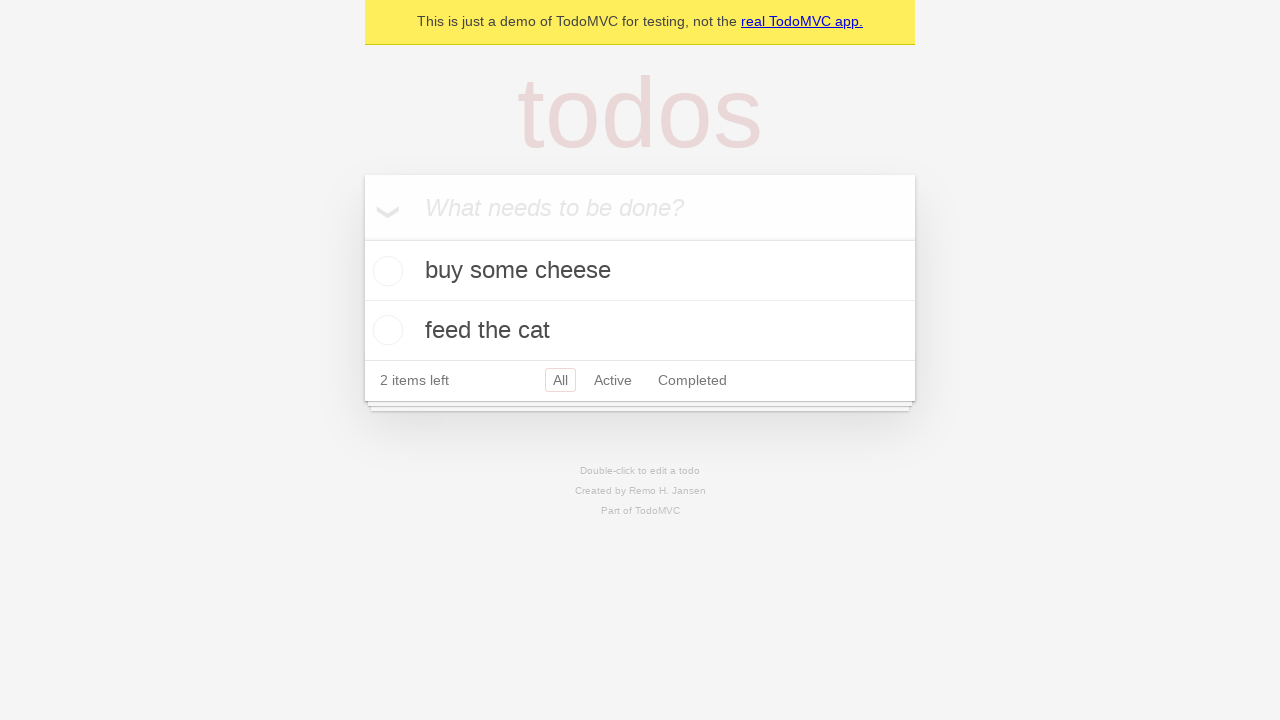

Filled todo input with 'book a doctors appointment' on internal:attr=[placeholder="What needs to be done?"i]
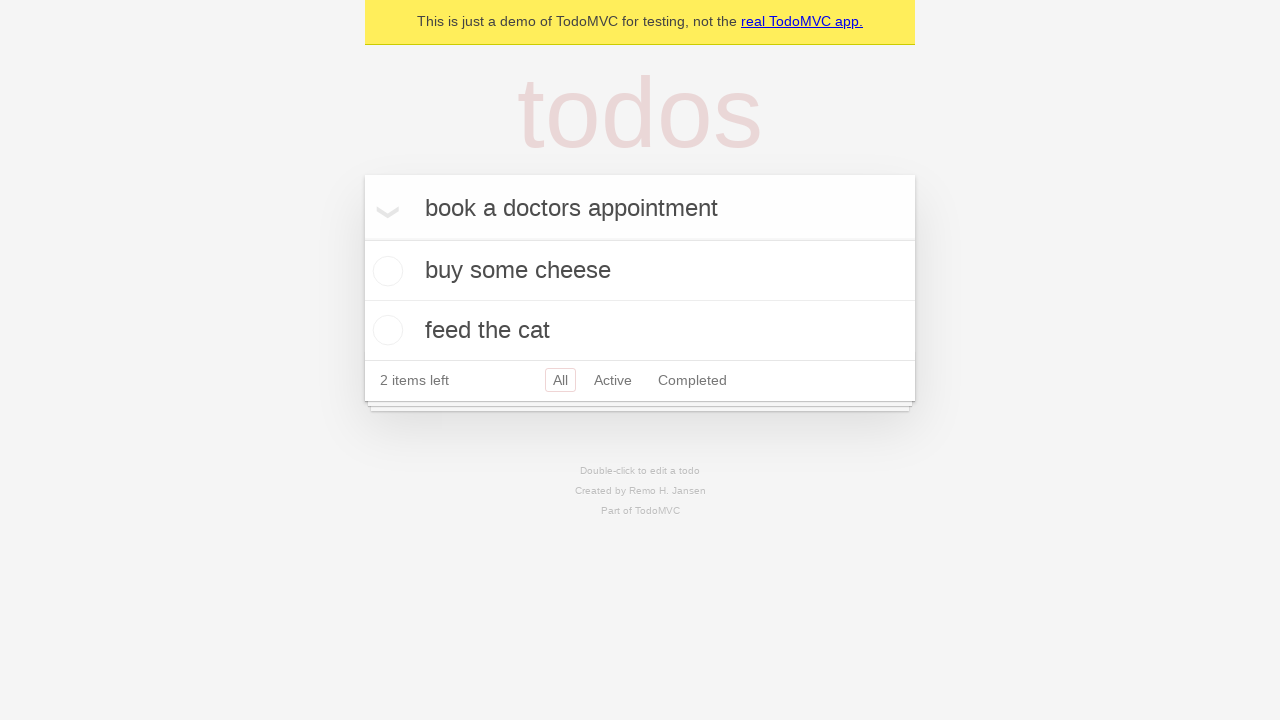

Pressed Enter to create todo 'book a doctors appointment' on internal:attr=[placeholder="What needs to be done?"i]
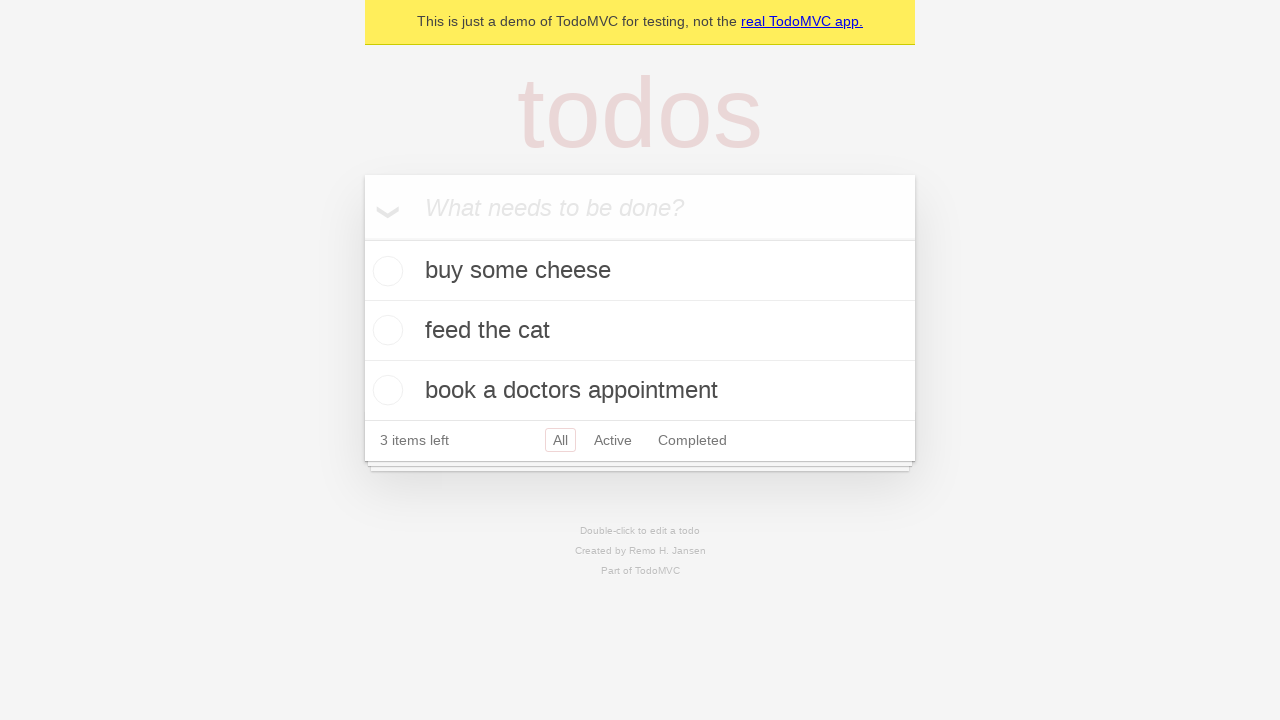

Double-clicked the second todo item to enter edit mode at (640, 331) on internal:testid=[data-testid="todo-item"s] >> nth=1
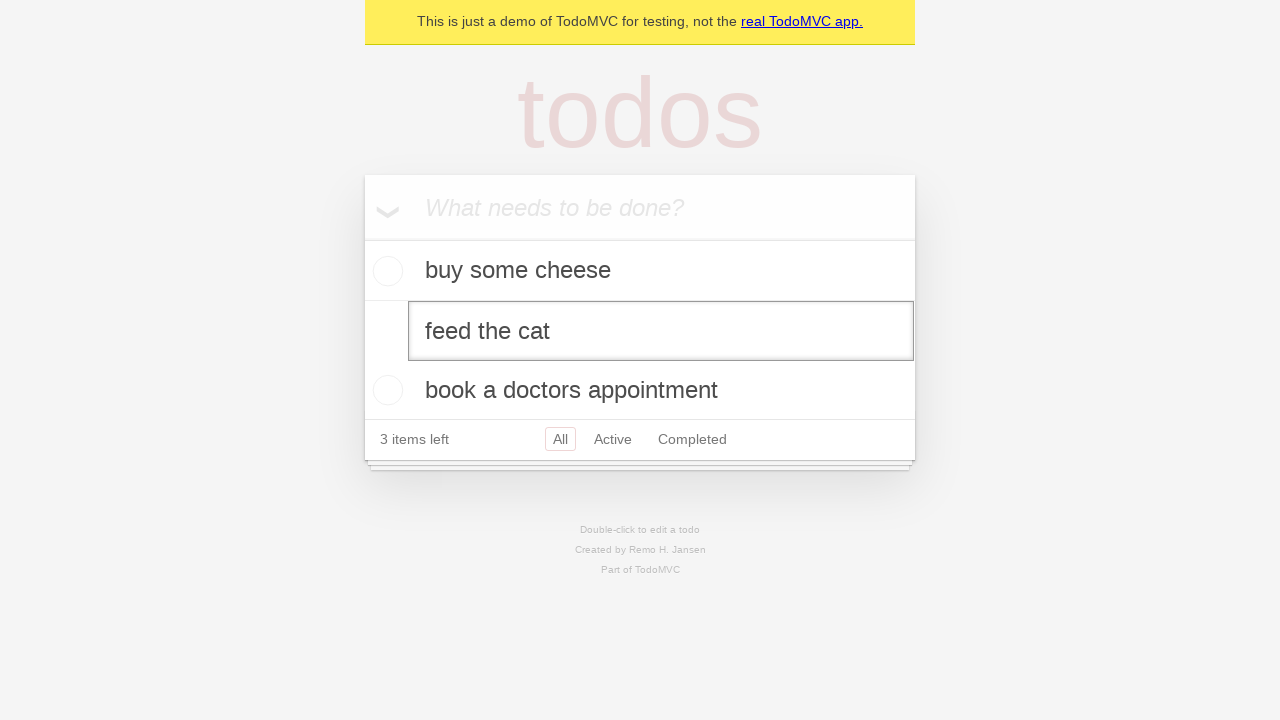

Filled edit input with 'buy some sausages' on internal:testid=[data-testid="todo-item"s] >> nth=1 >> internal:role=textbox[nam
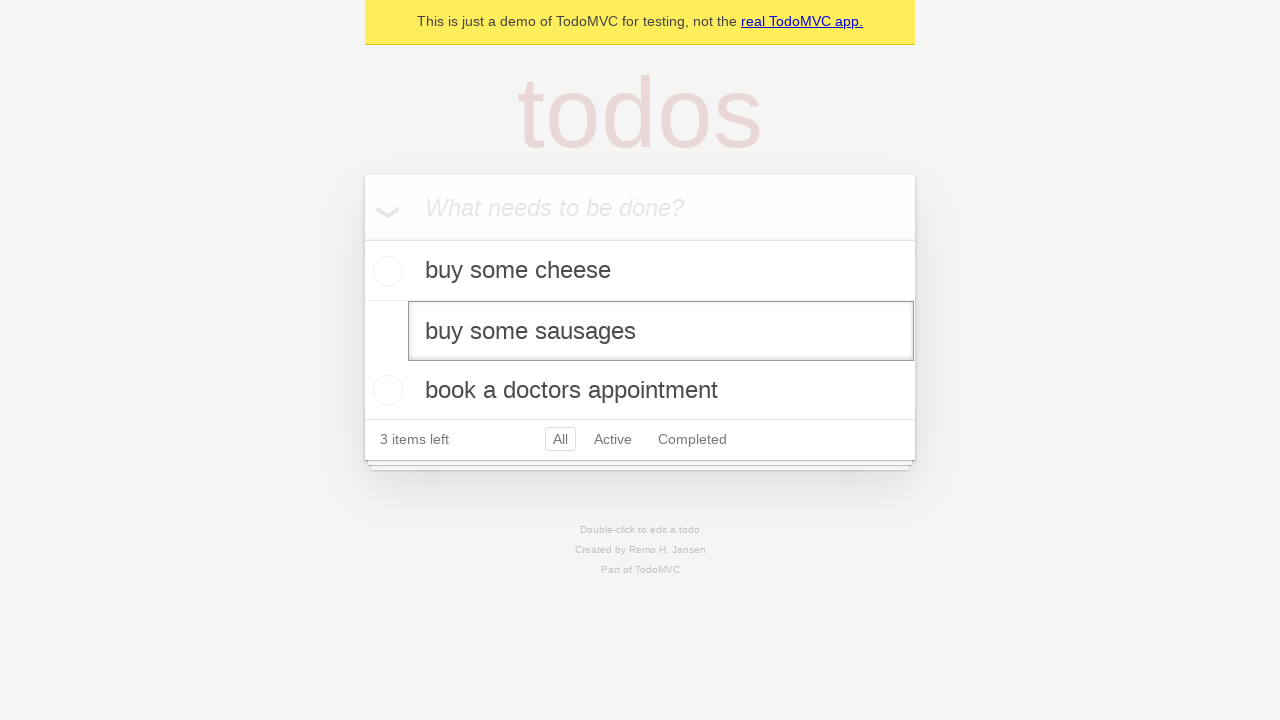

Pressed Escape to cancel edit without saving changes on internal:testid=[data-testid="todo-item"s] >> nth=1 >> internal:role=textbox[nam
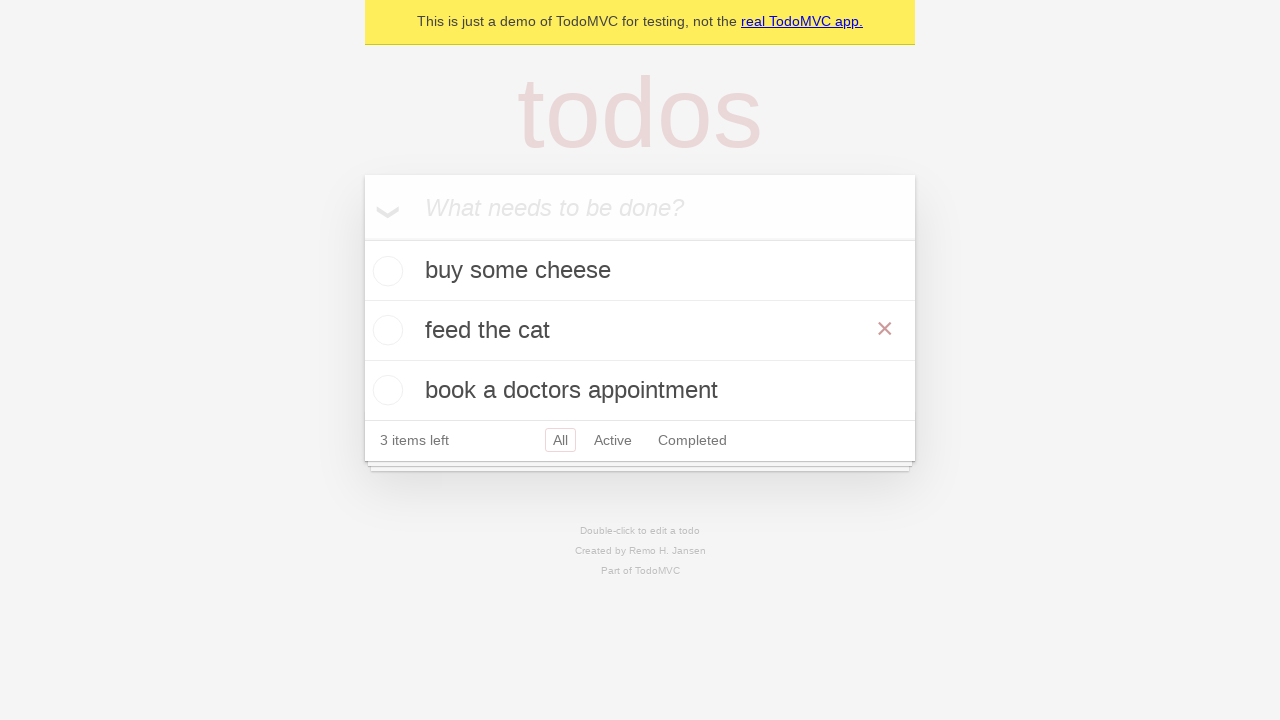

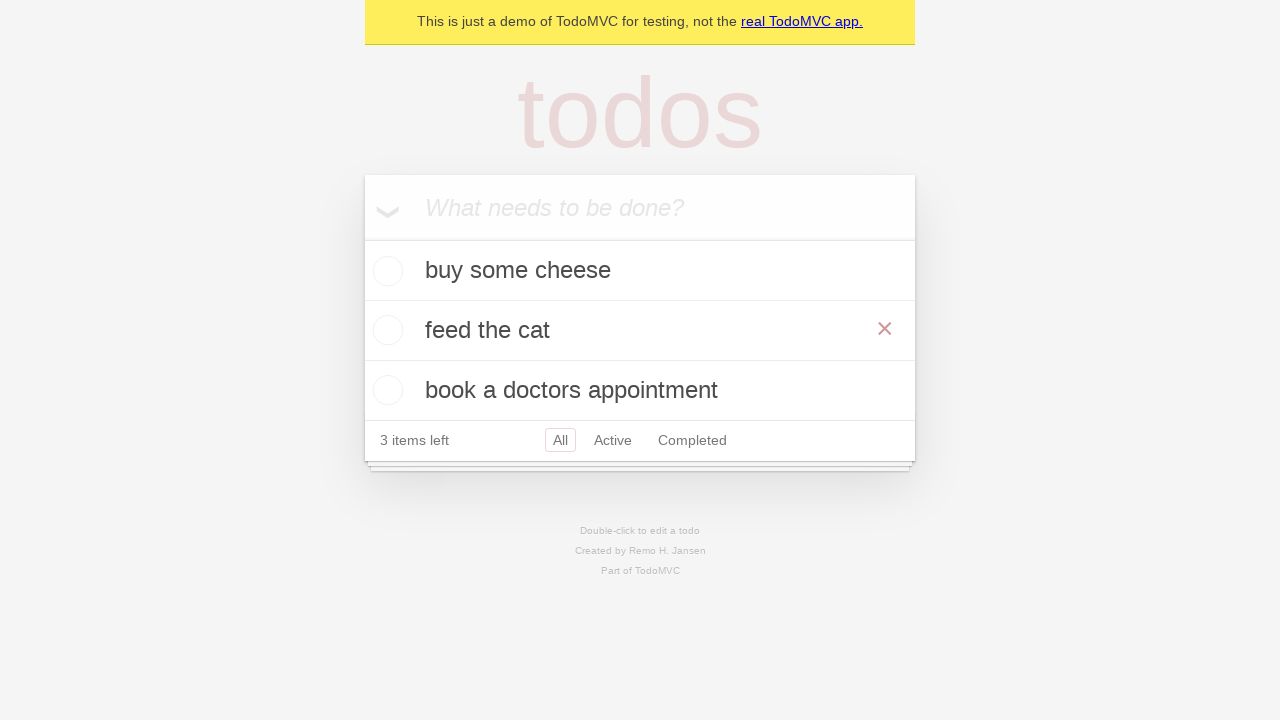